Tests geolocation override functionality by setting mock coordinates (Eiffel Tower location in Paris), then clicking a button to retrieve and display the coordinates on the page.

Starting URL: https://bonigarcia.dev/selenium-webdriver-java/geolocation.html

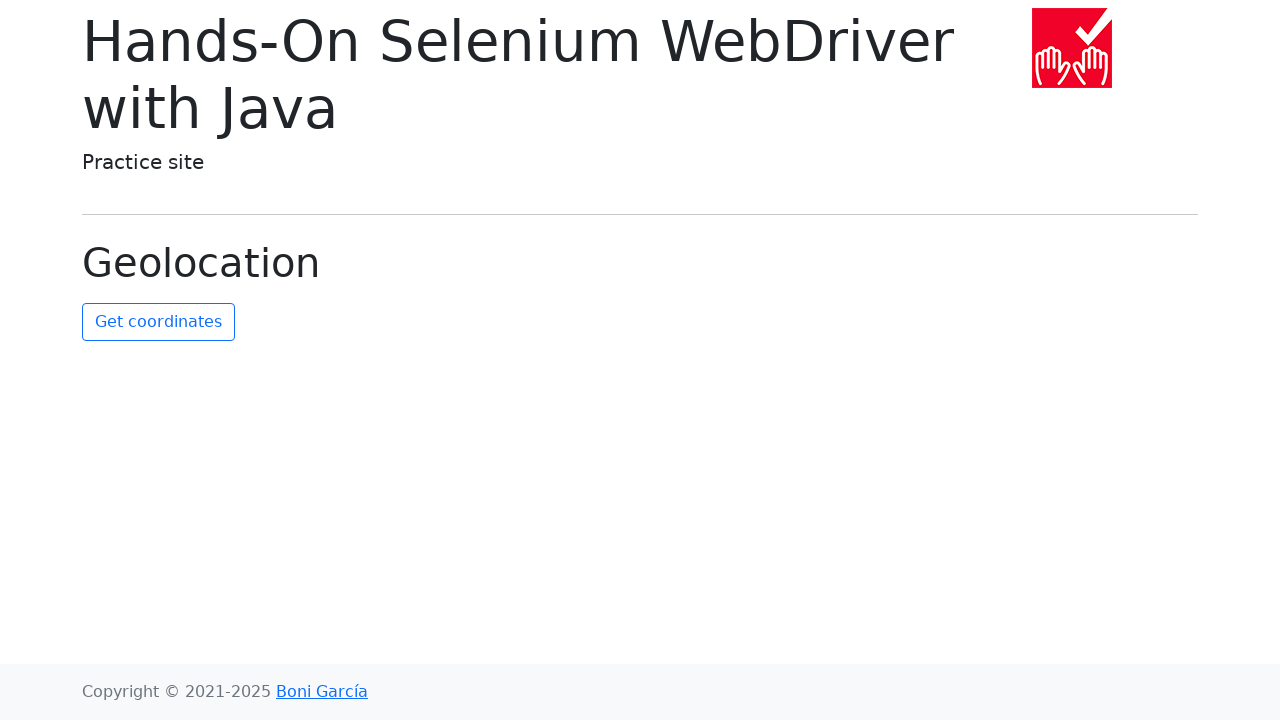

Set geolocation override to Eiffel Tower coordinates (48.8584, 2.2945)
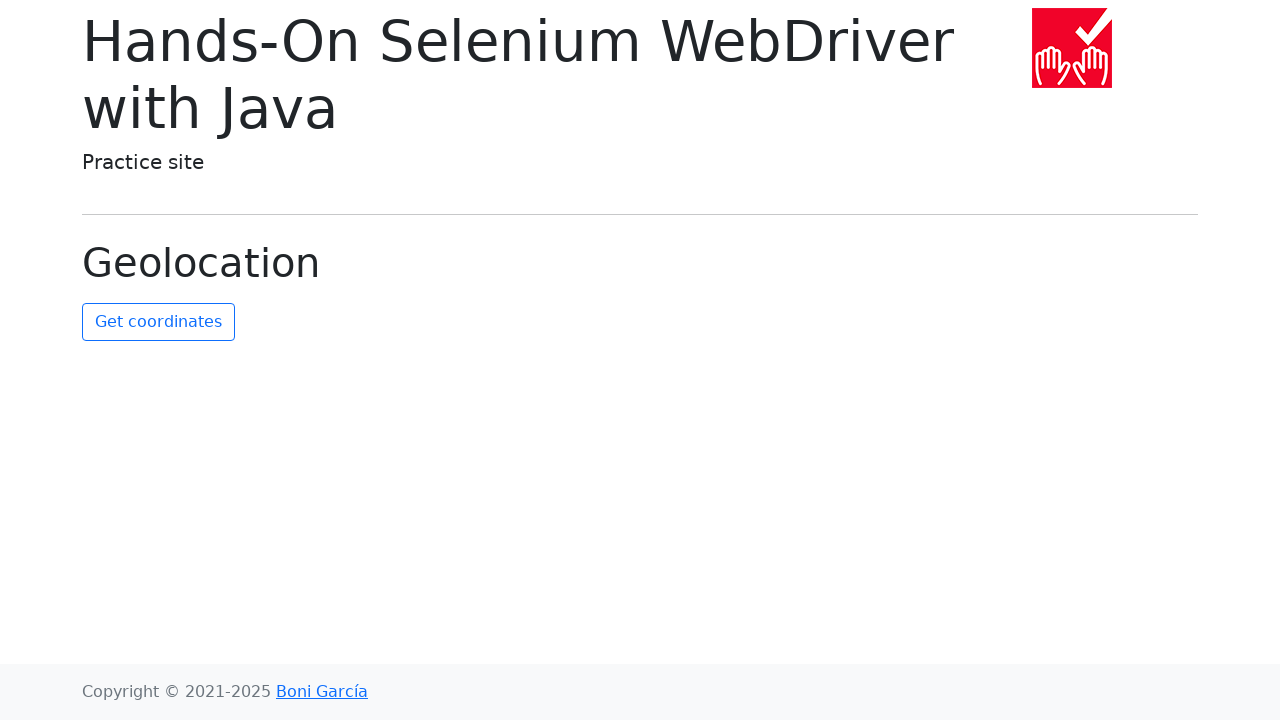

Granted geolocation permission to the browser context
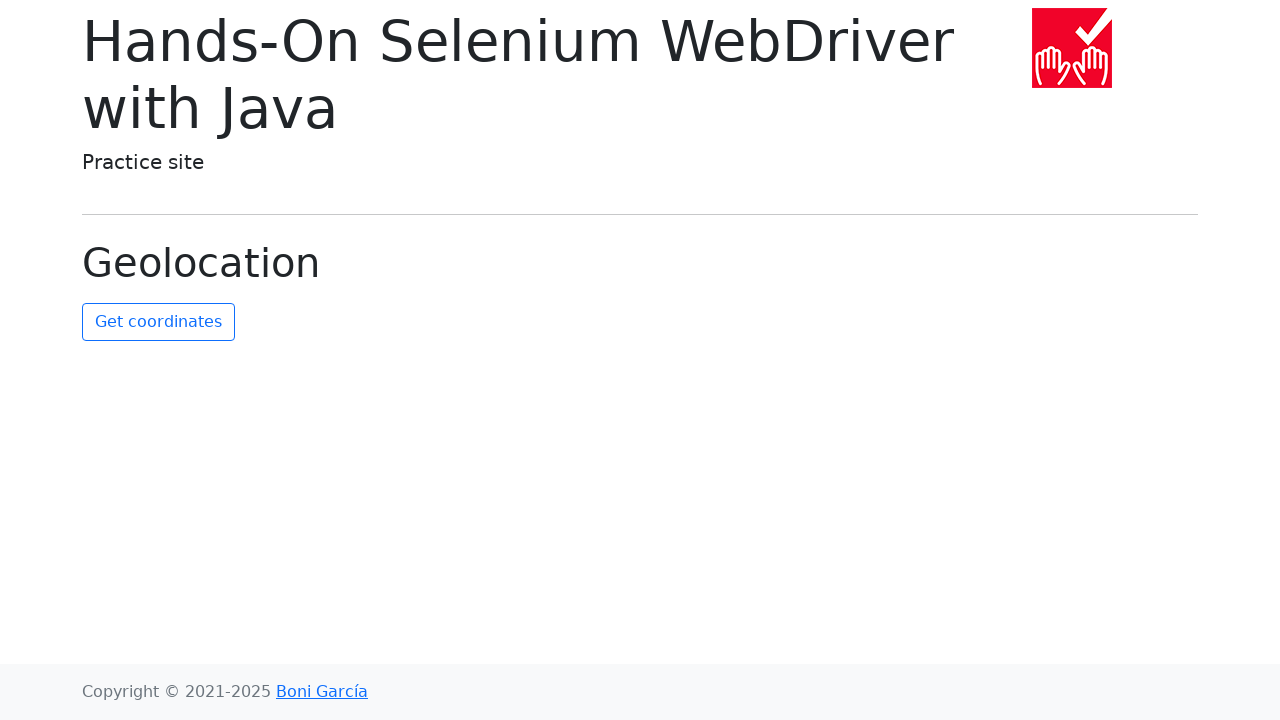

Clicked button to retrieve and display coordinates at (158, 322) on #get-coordinates
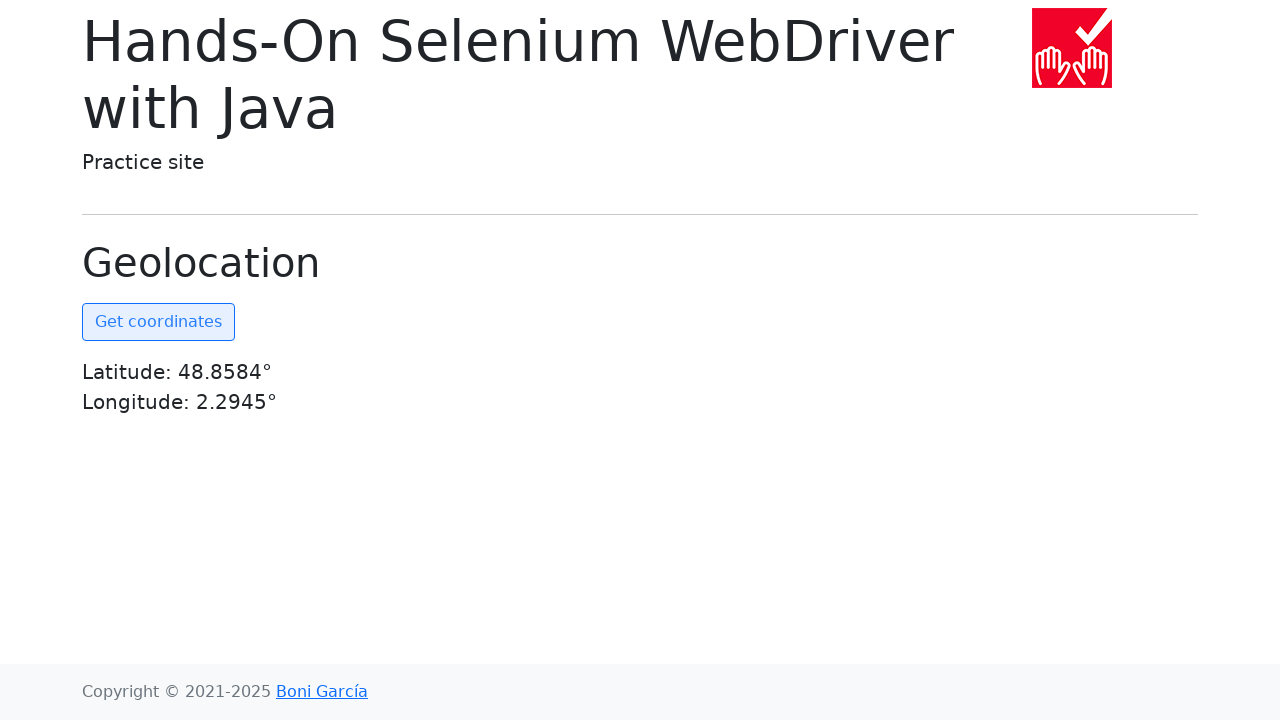

Coordinates element became visible on the page
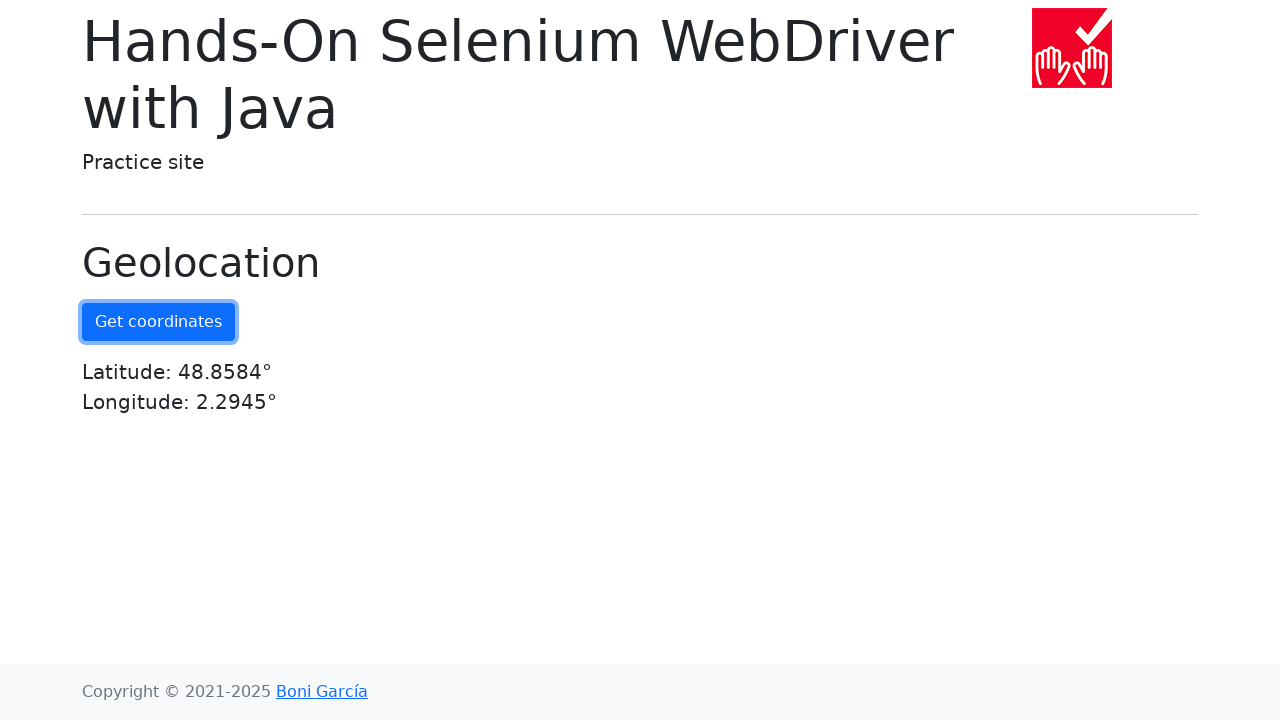

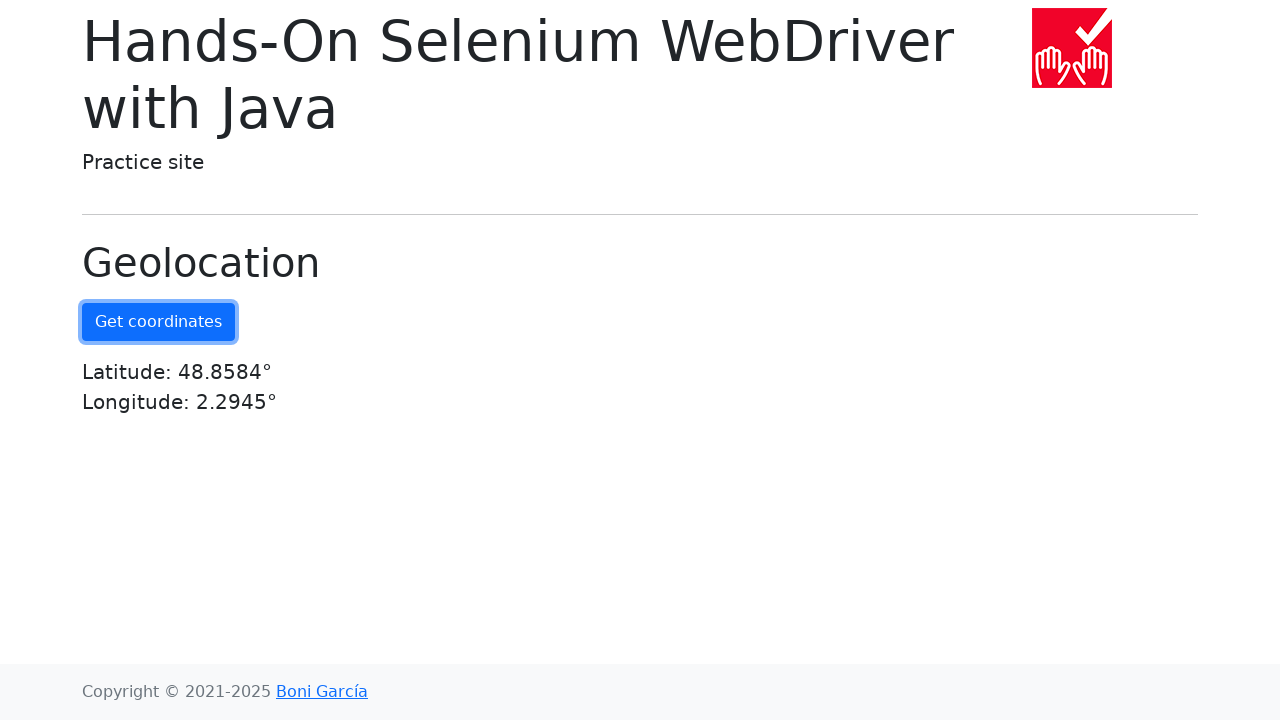